Navigates to the Nested Frames page

Starting URL: https://the-internet.herokuapp.com/

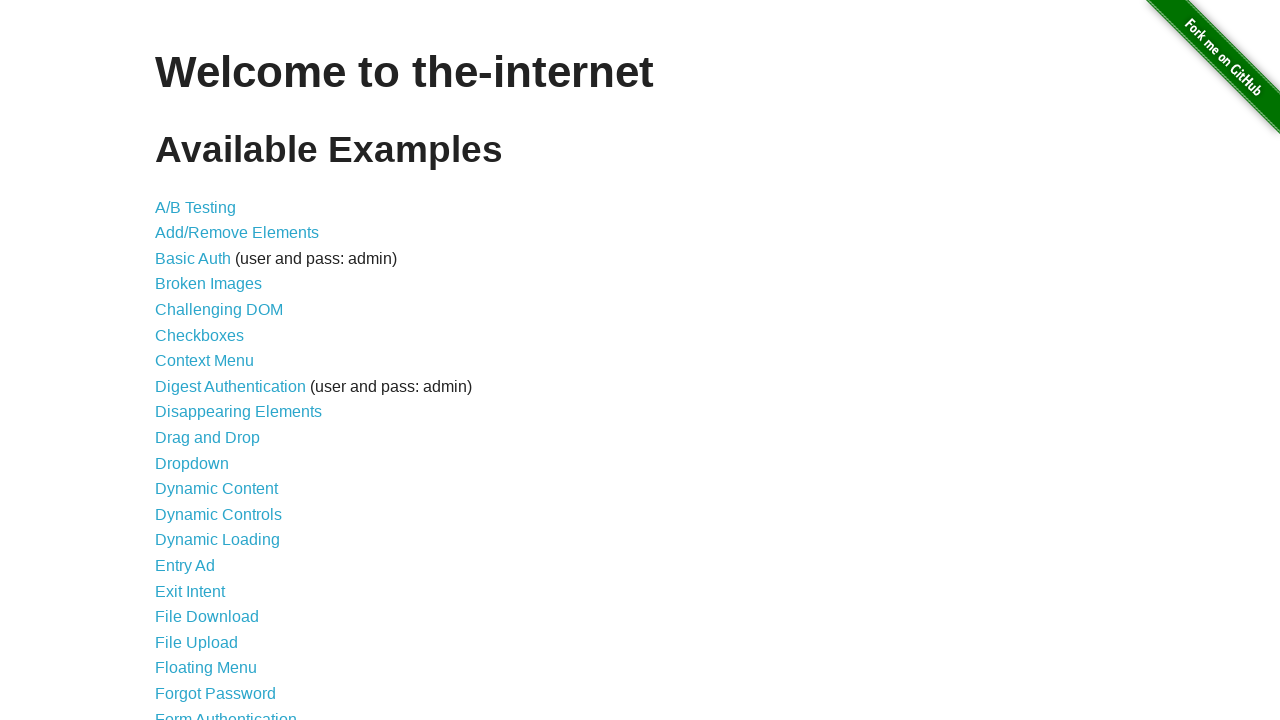

Clicked on Nested Frames link at (210, 395) on a[href='/nested_frames']
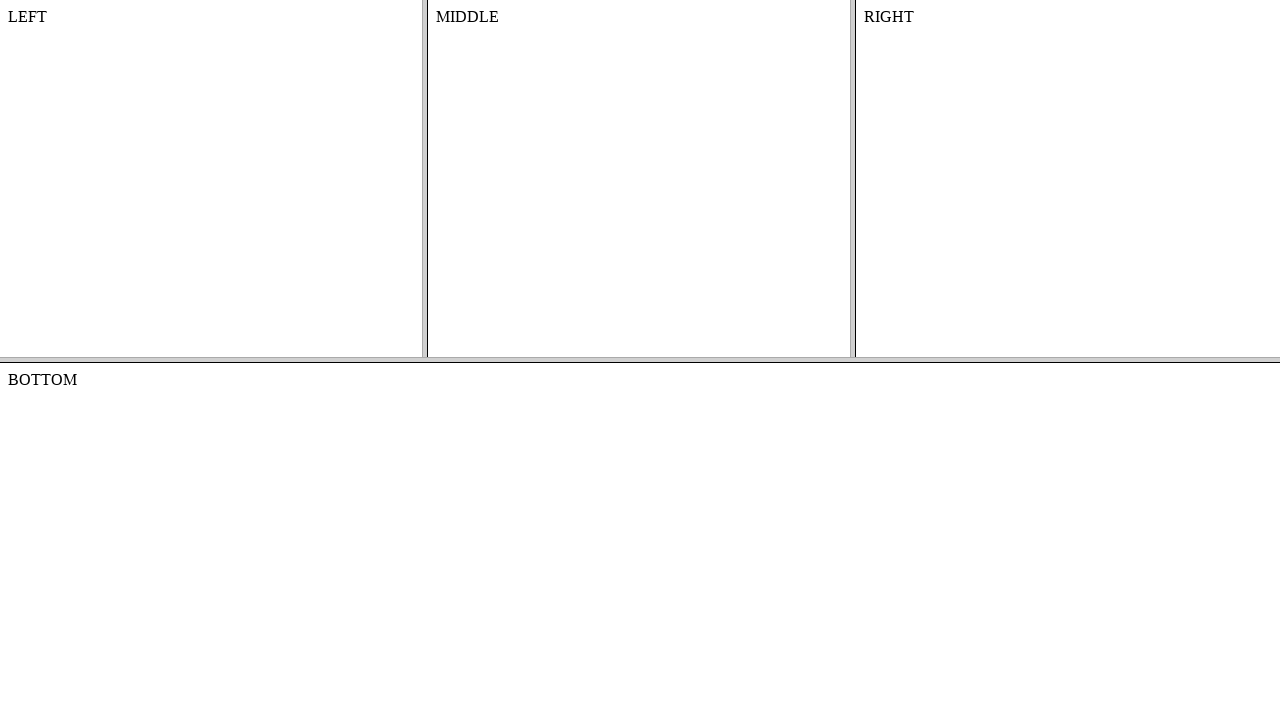

Frameset loaded on Nested Frames page
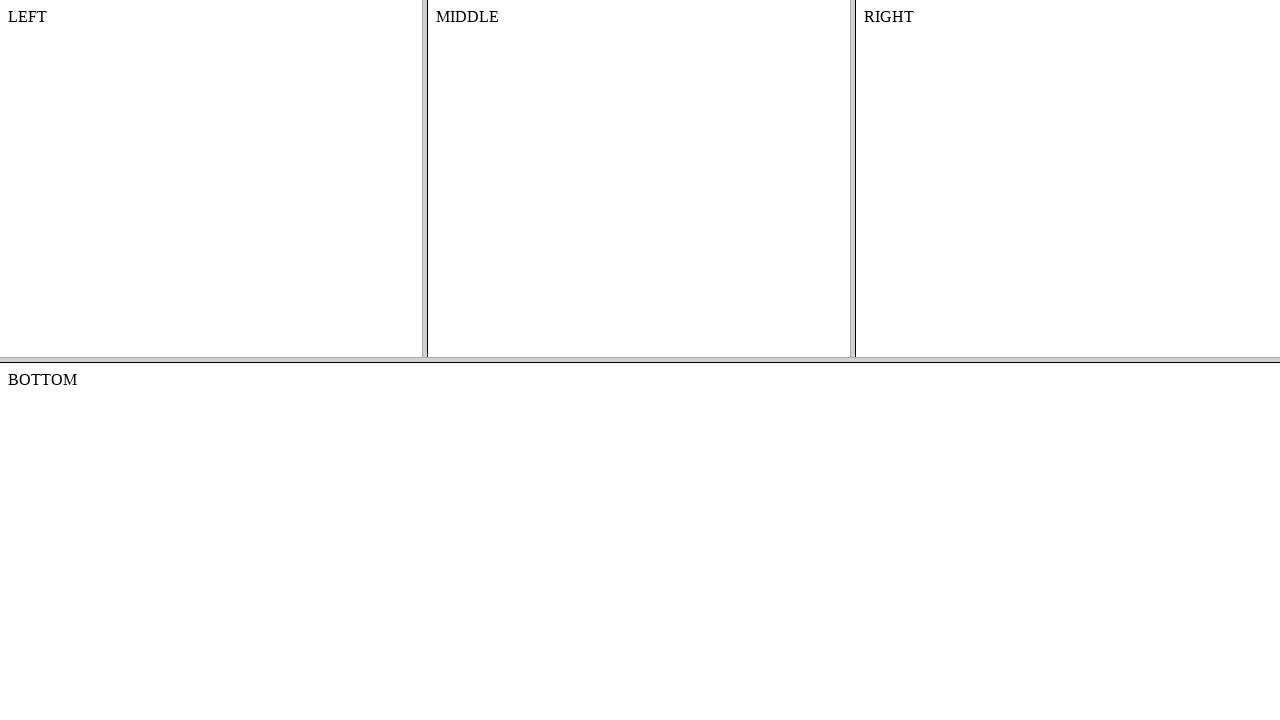

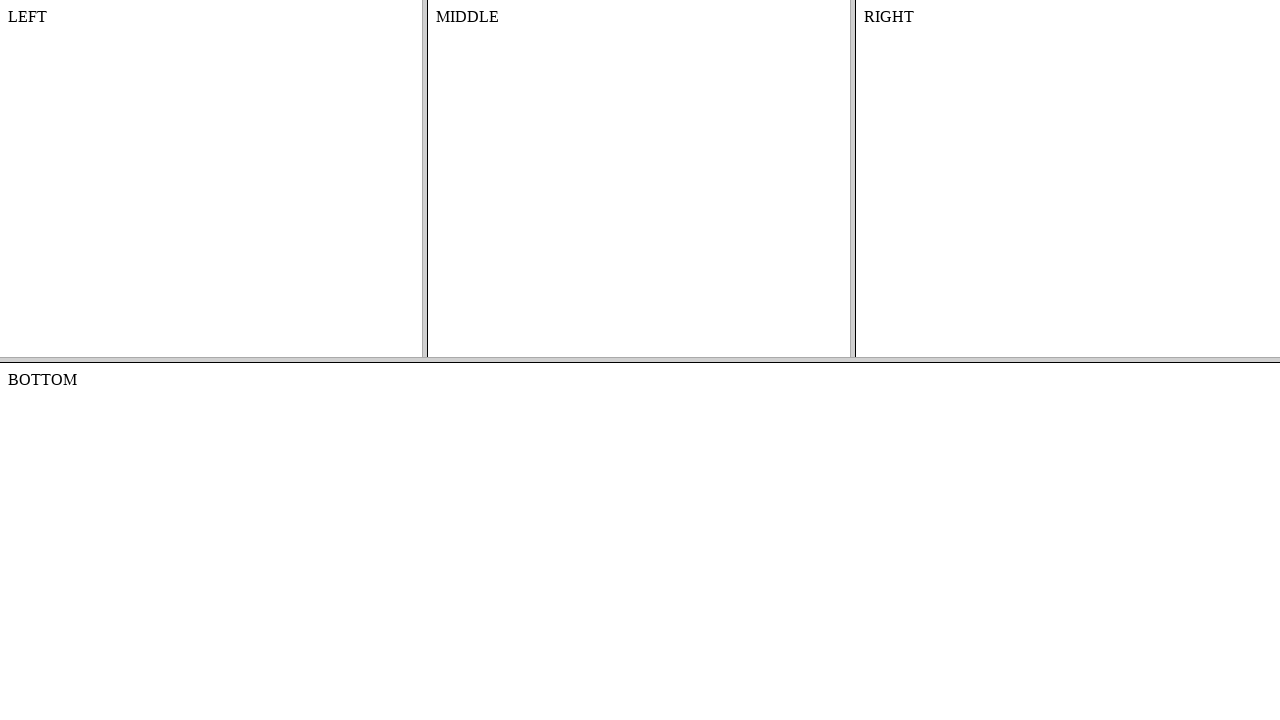